Tests unmarking todo items as complete by unchecking their checkboxes.

Starting URL: https://demo.playwright.dev/todomvc

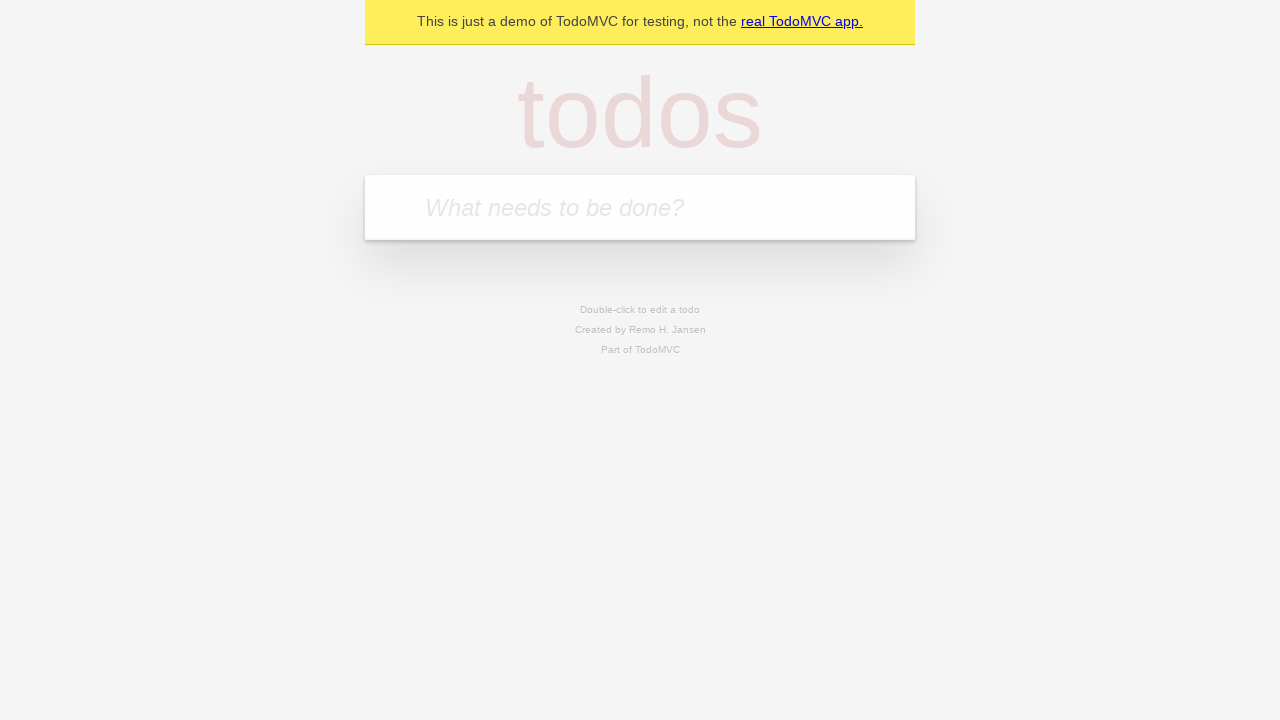

Filled todo input with 'buy some cheese' on internal:attr=[placeholder="What needs to be done?"i]
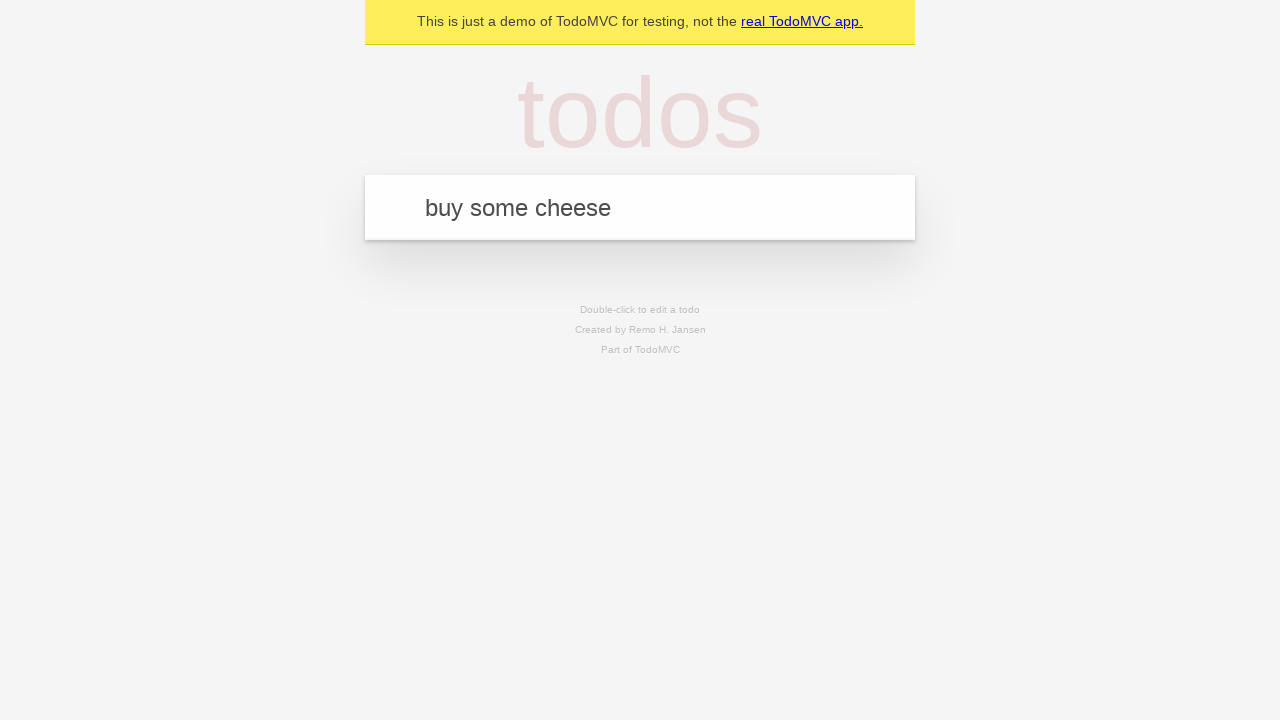

Pressed Enter to add first todo item on internal:attr=[placeholder="What needs to be done?"i]
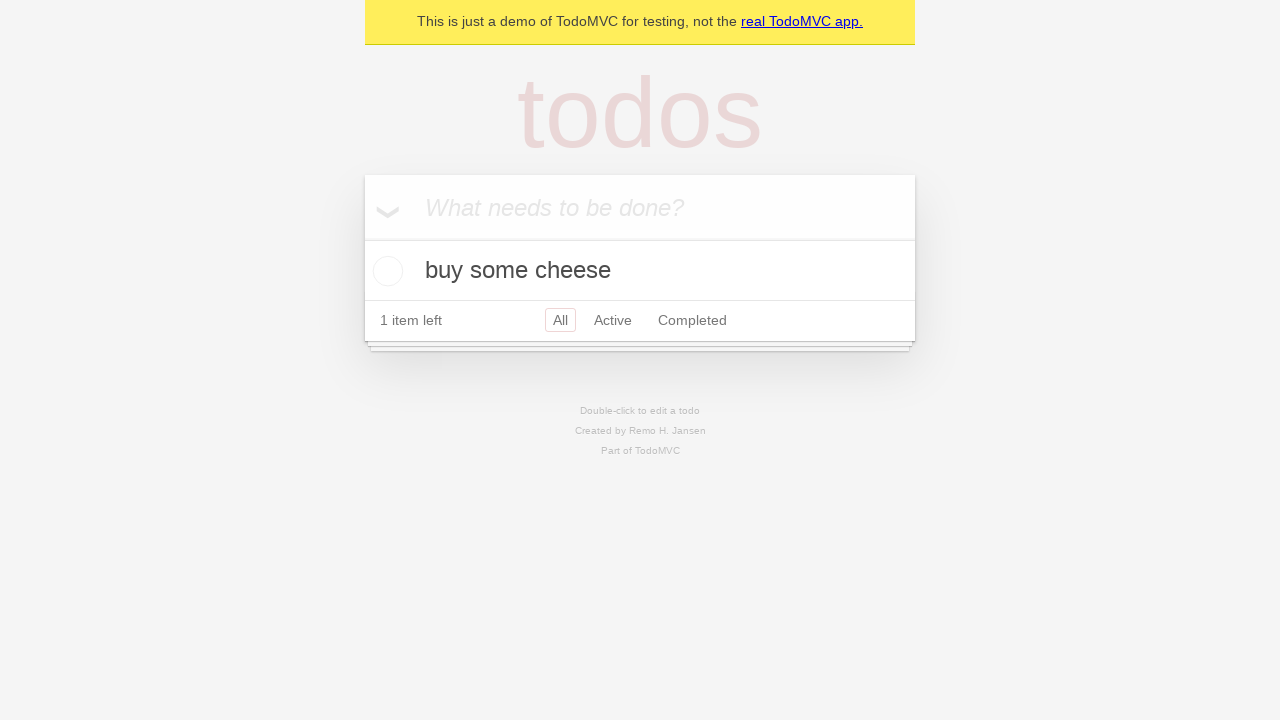

Filled todo input with 'feed the cat' on internal:attr=[placeholder="What needs to be done?"i]
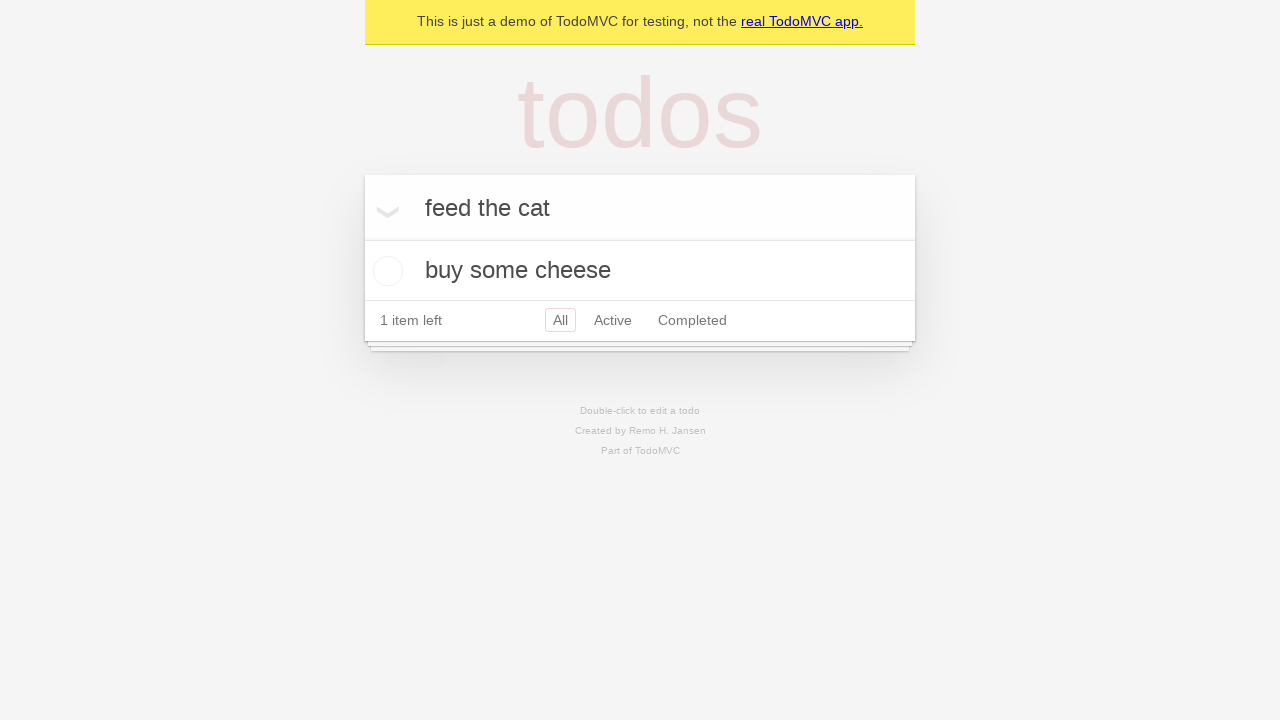

Pressed Enter to add second todo item on internal:attr=[placeholder="What needs to be done?"i]
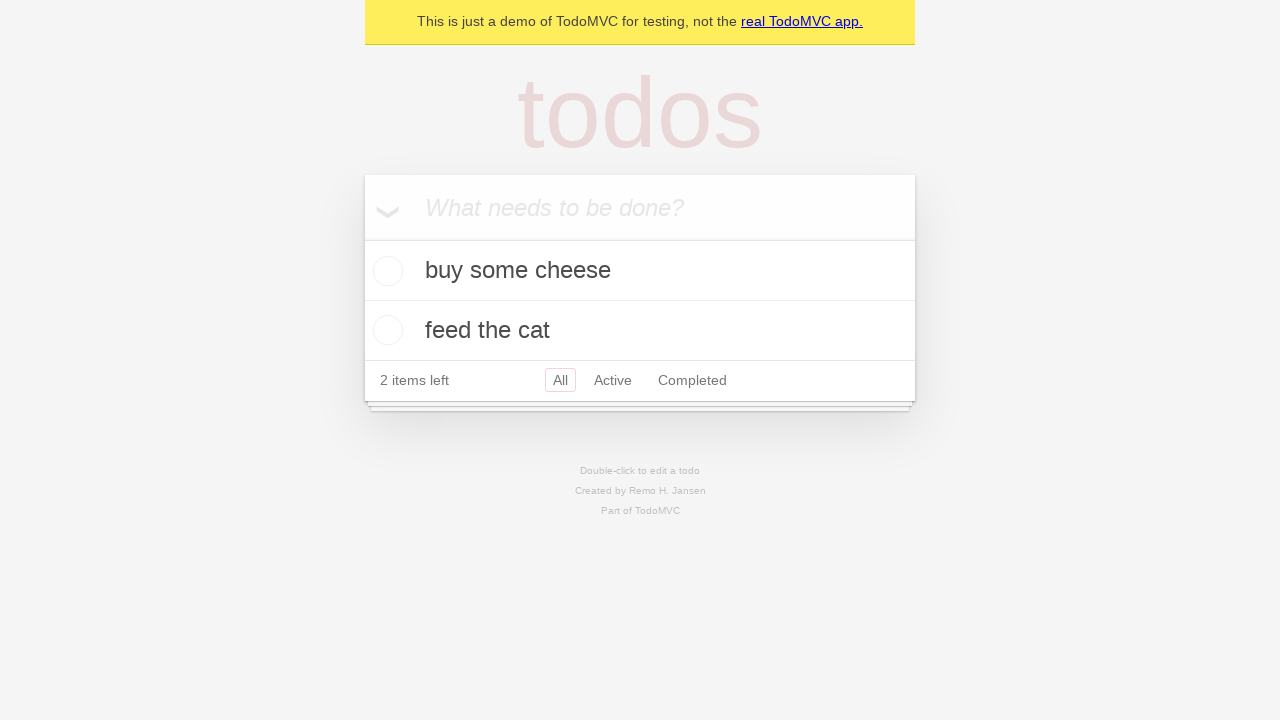

Checked checkbox for first todo item 'buy some cheese' at (385, 271) on internal:testid=[data-testid="todo-item"s] >> nth=0 >> internal:role=checkbox
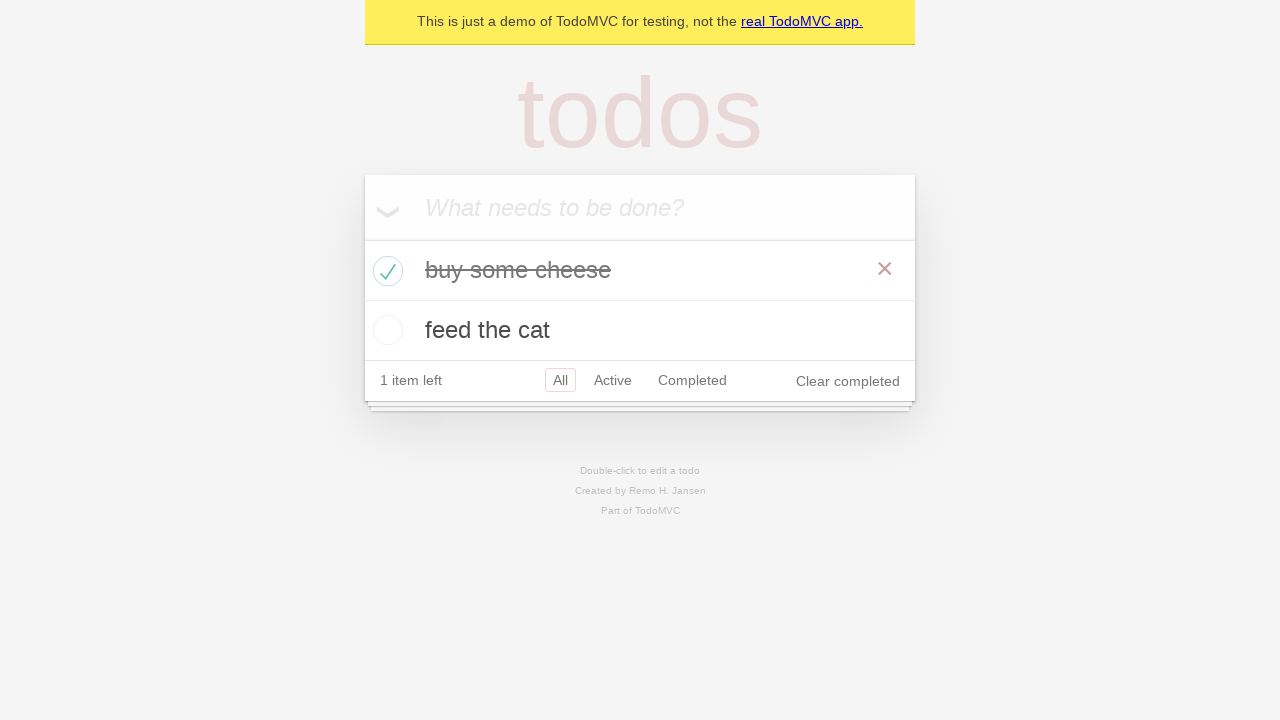

Unchecked checkbox for first todo item, marking it as incomplete at (385, 271) on internal:testid=[data-testid="todo-item"s] >> nth=0 >> internal:role=checkbox
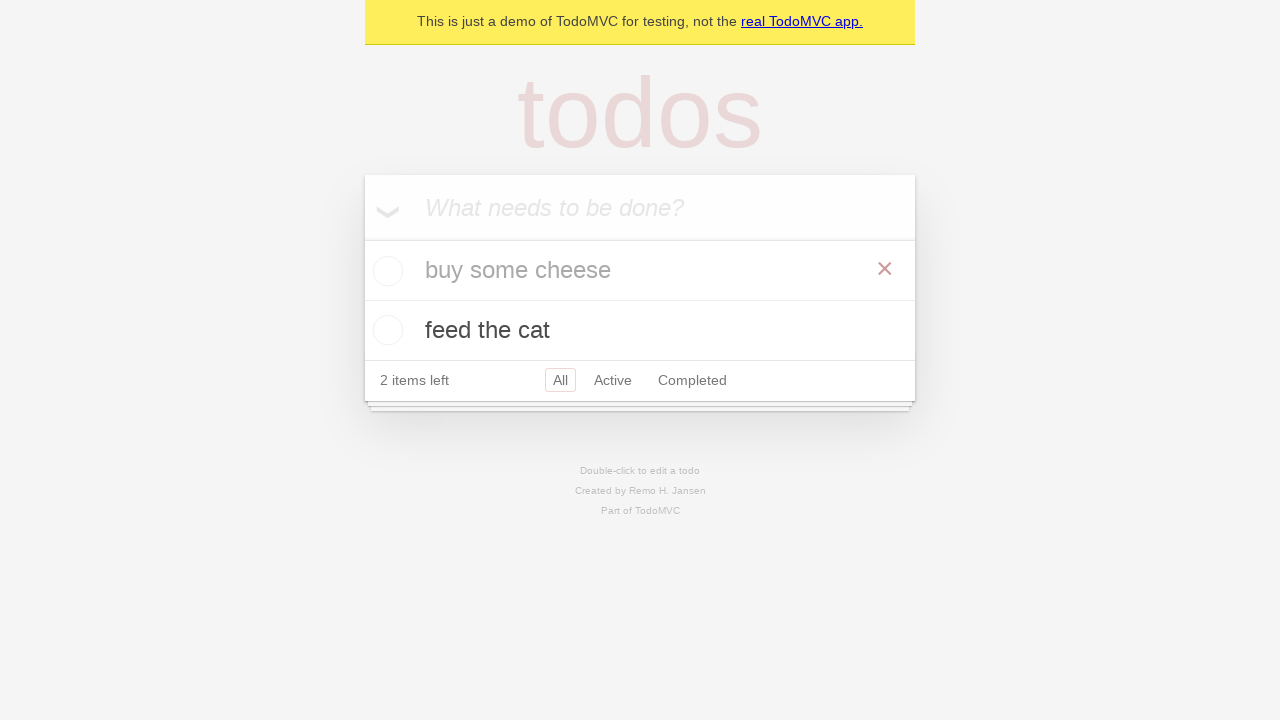

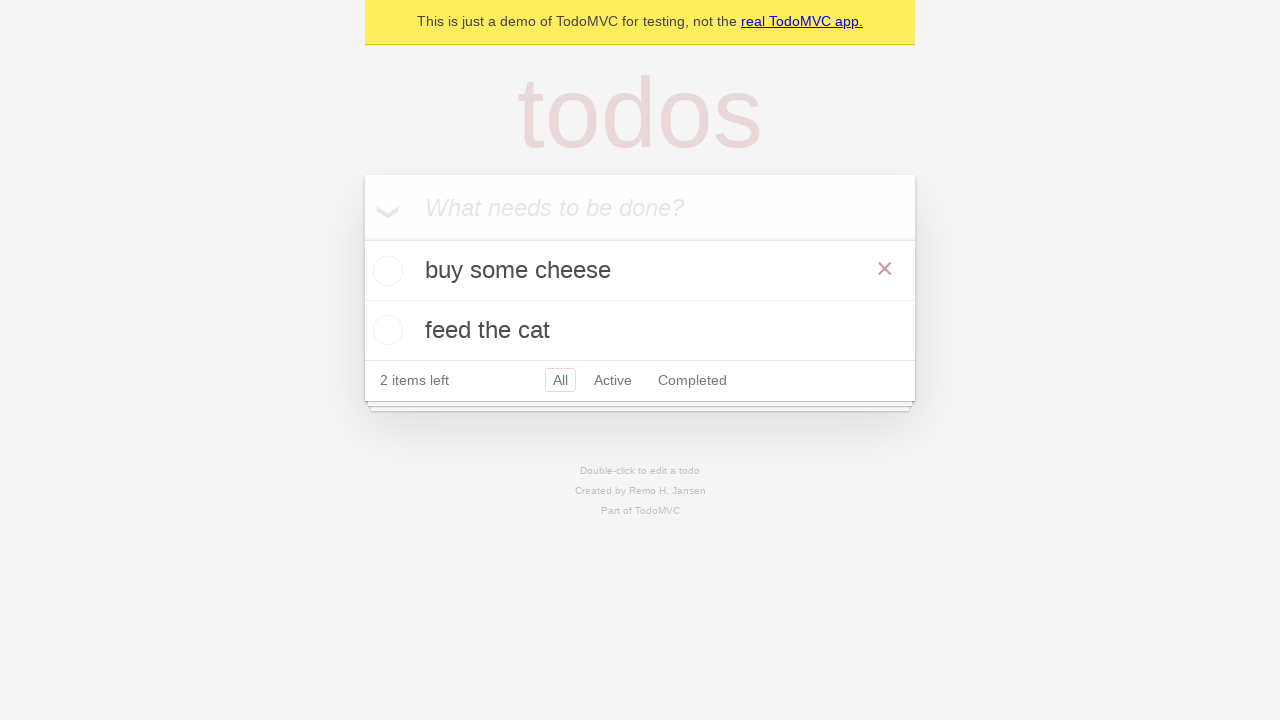